Tests input field by entering text and verifying the value is correctly stored

Starting URL: http://knockoutjs.com/examples/controlTypes.html

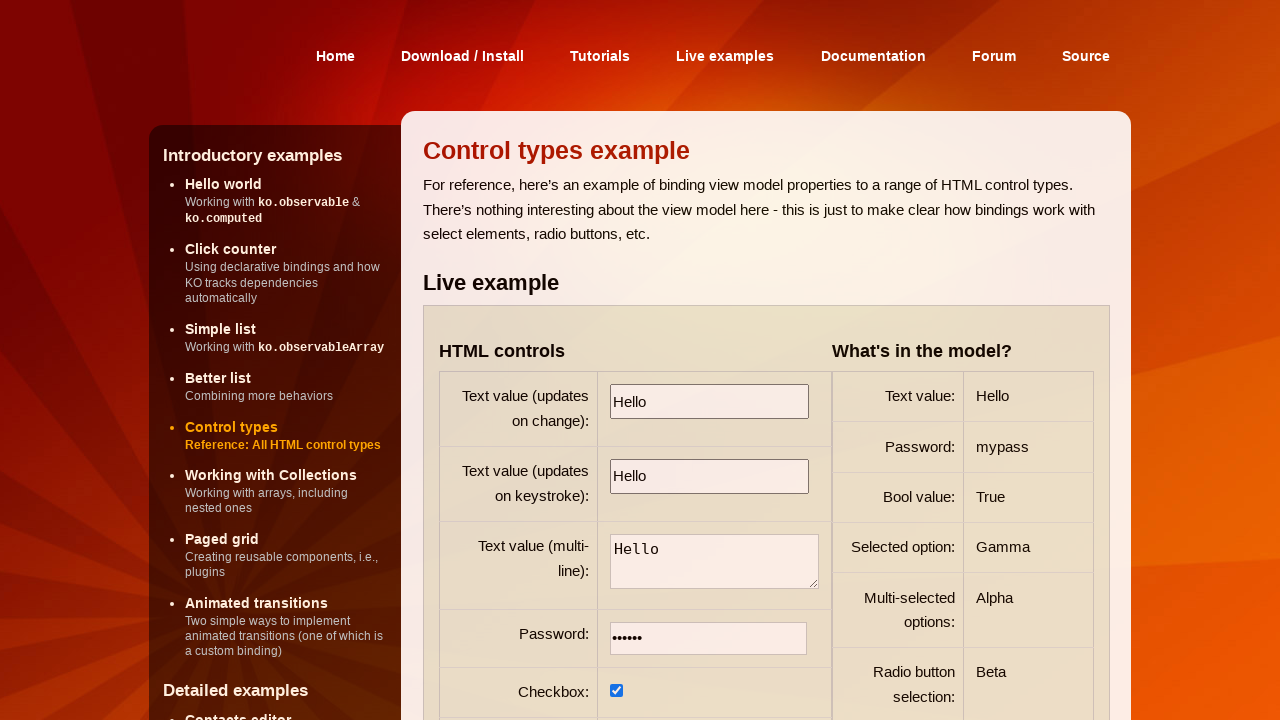

Navigated to control types example page
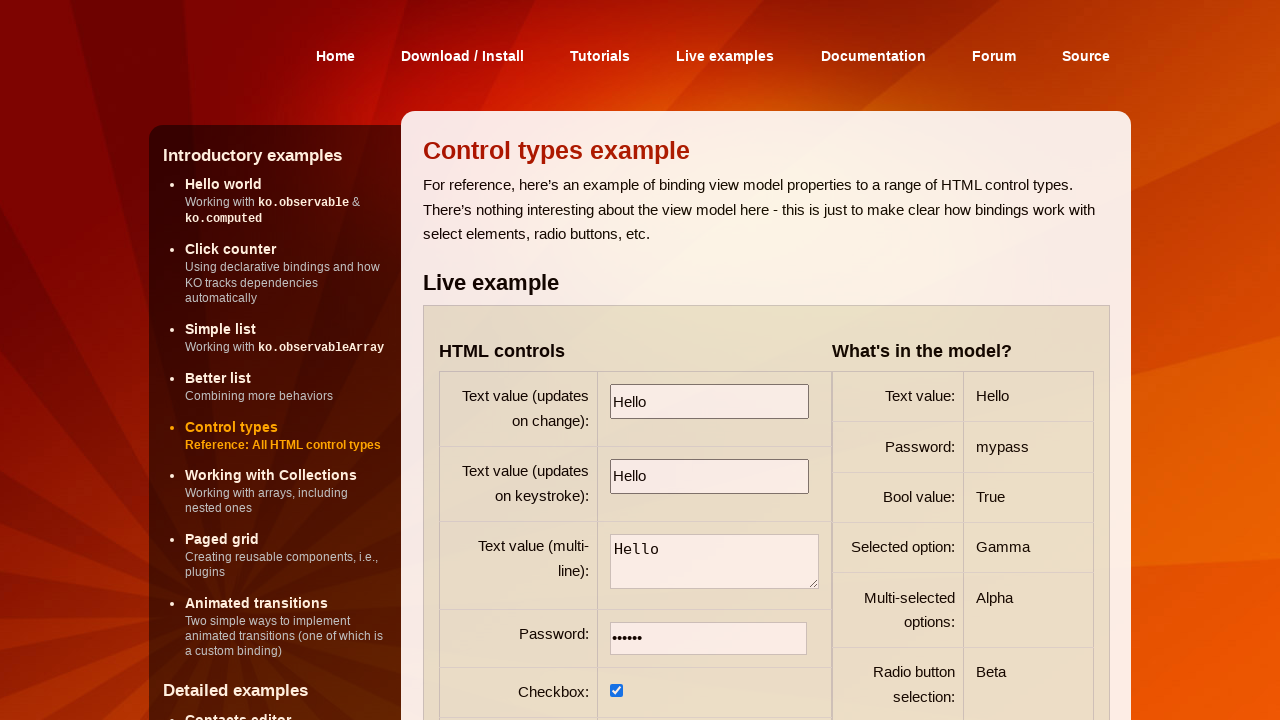

Filled first input field with 'Test' on input >> nth=0
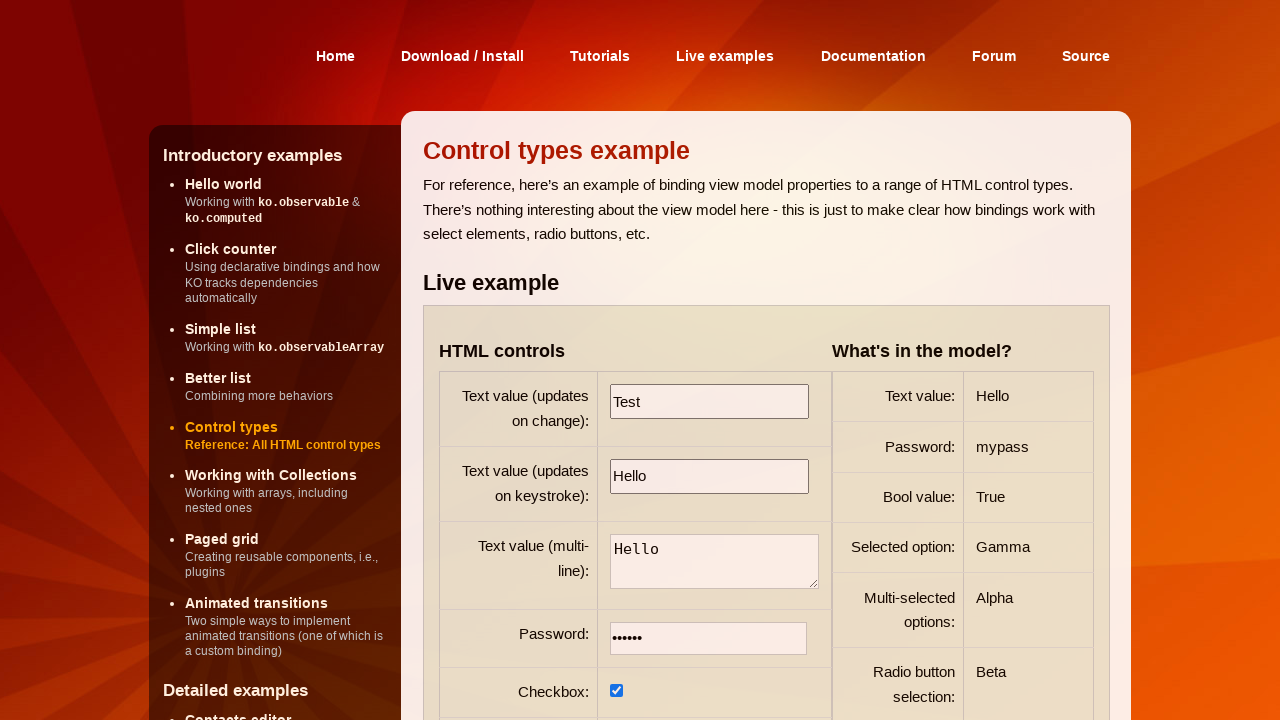

Verified that input field value equals 'Test'
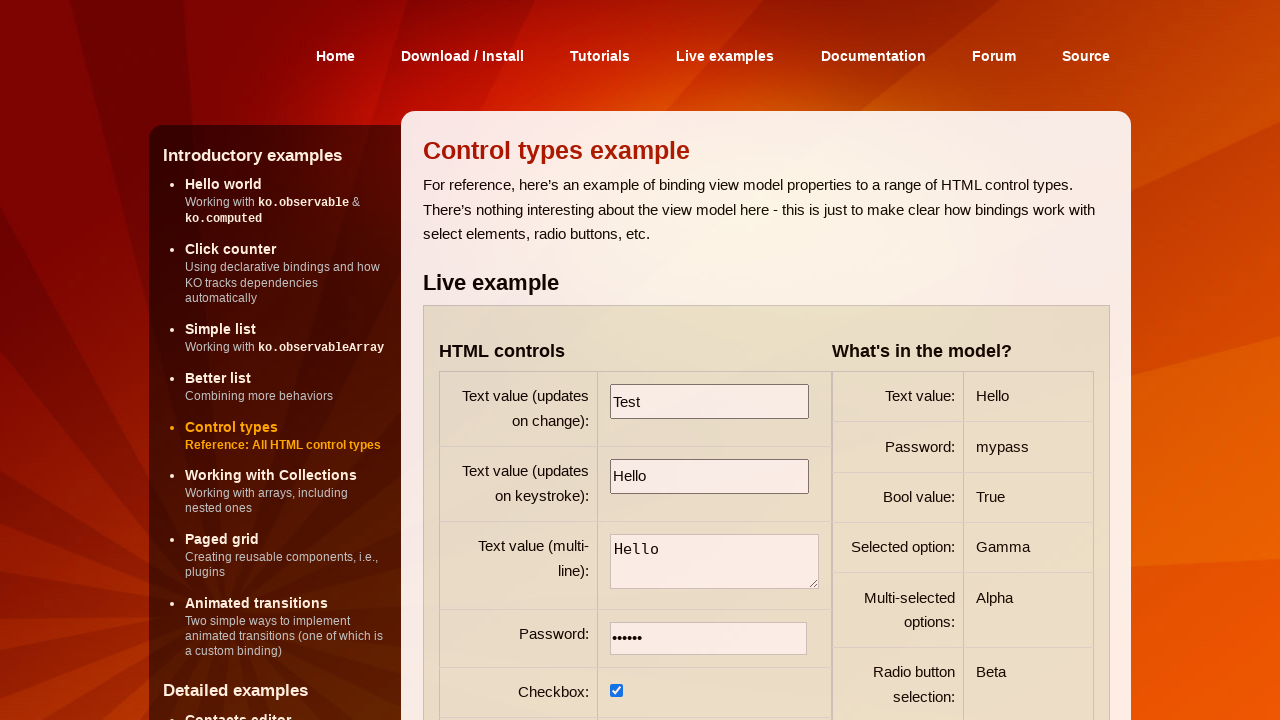

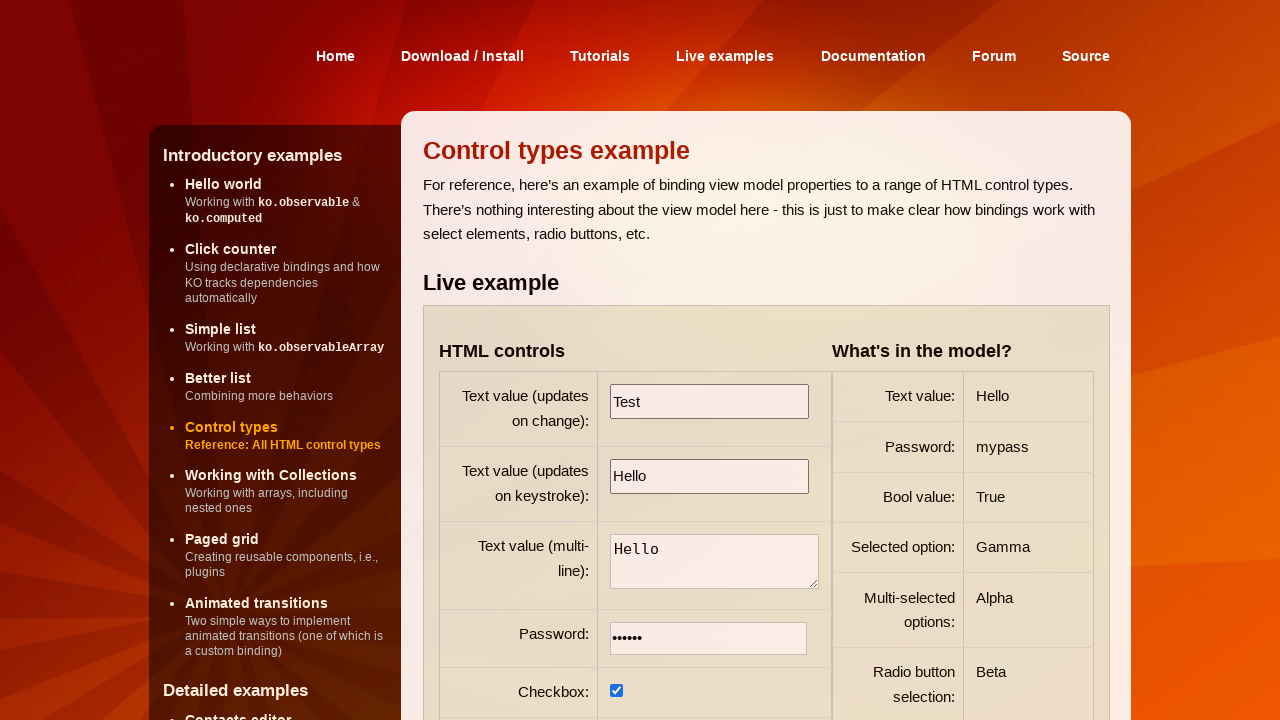